Simple browser automation test that navigates to Flipkart homepage and verifies the page loads by checking the browser context/window handle exists.

Starting URL: https://www.flipkart.com/

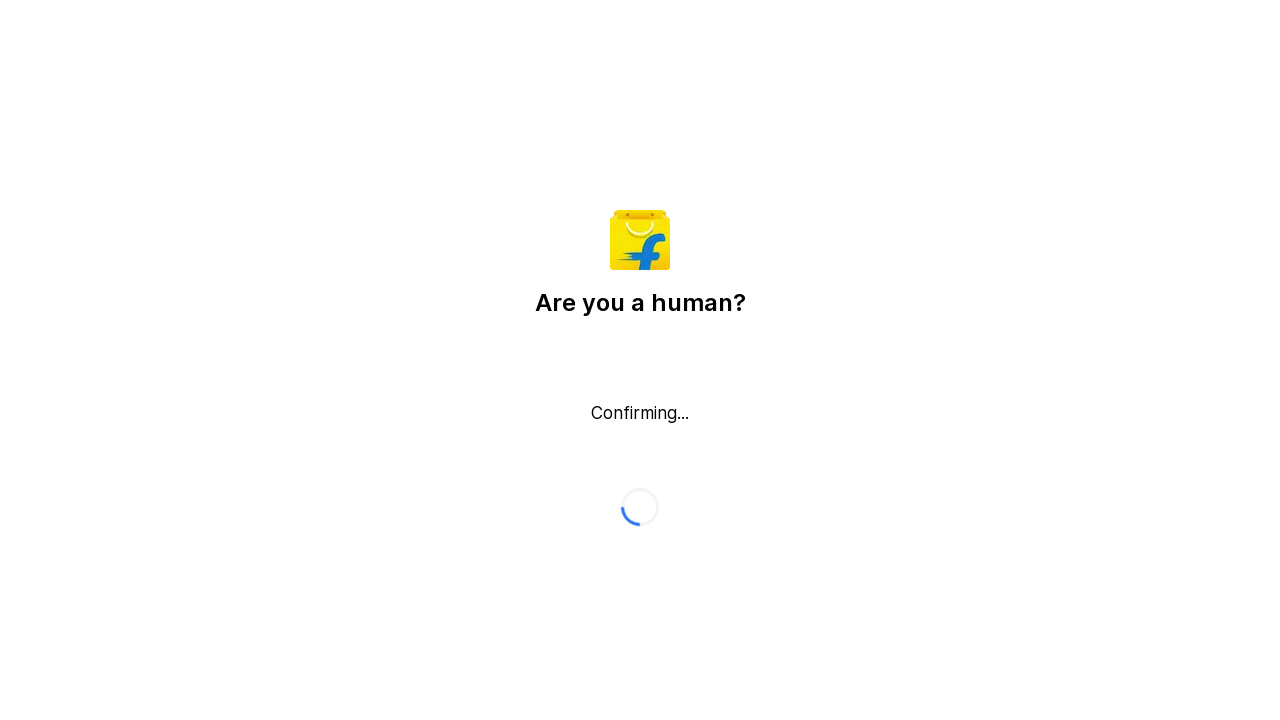

Waited for page to reach domcontentloaded state
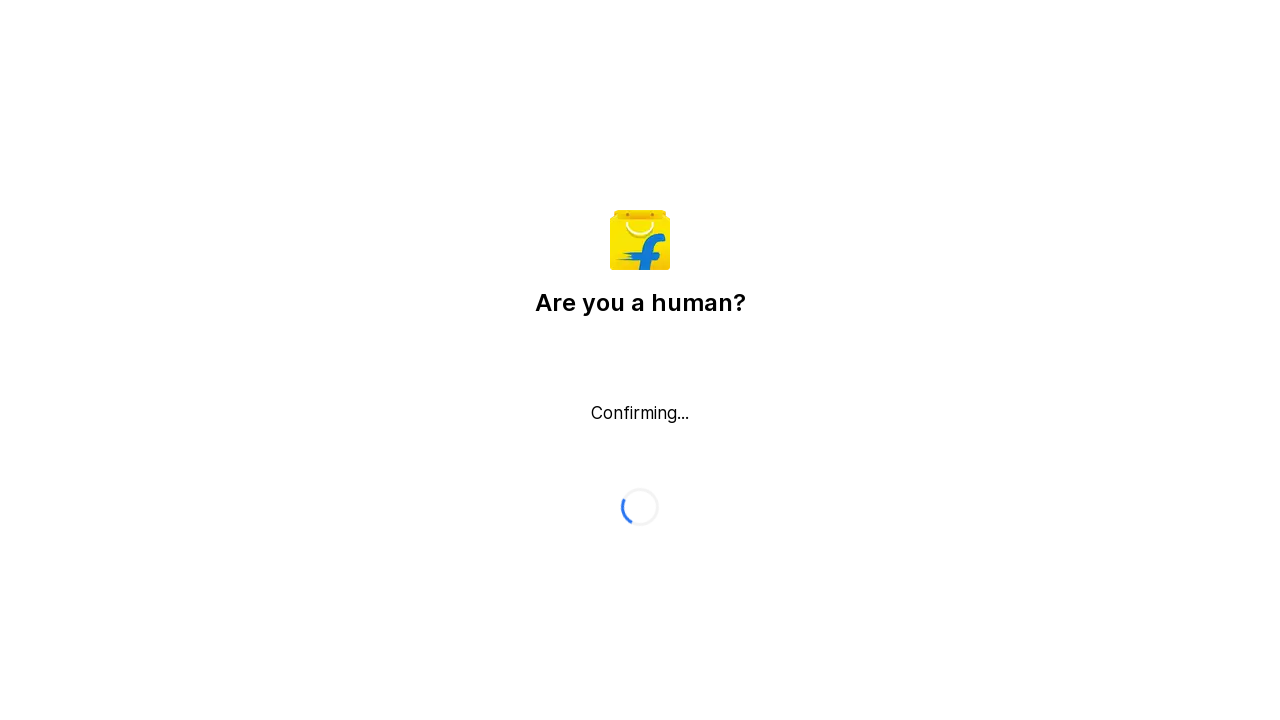

Verified page URL contains flipkart.com
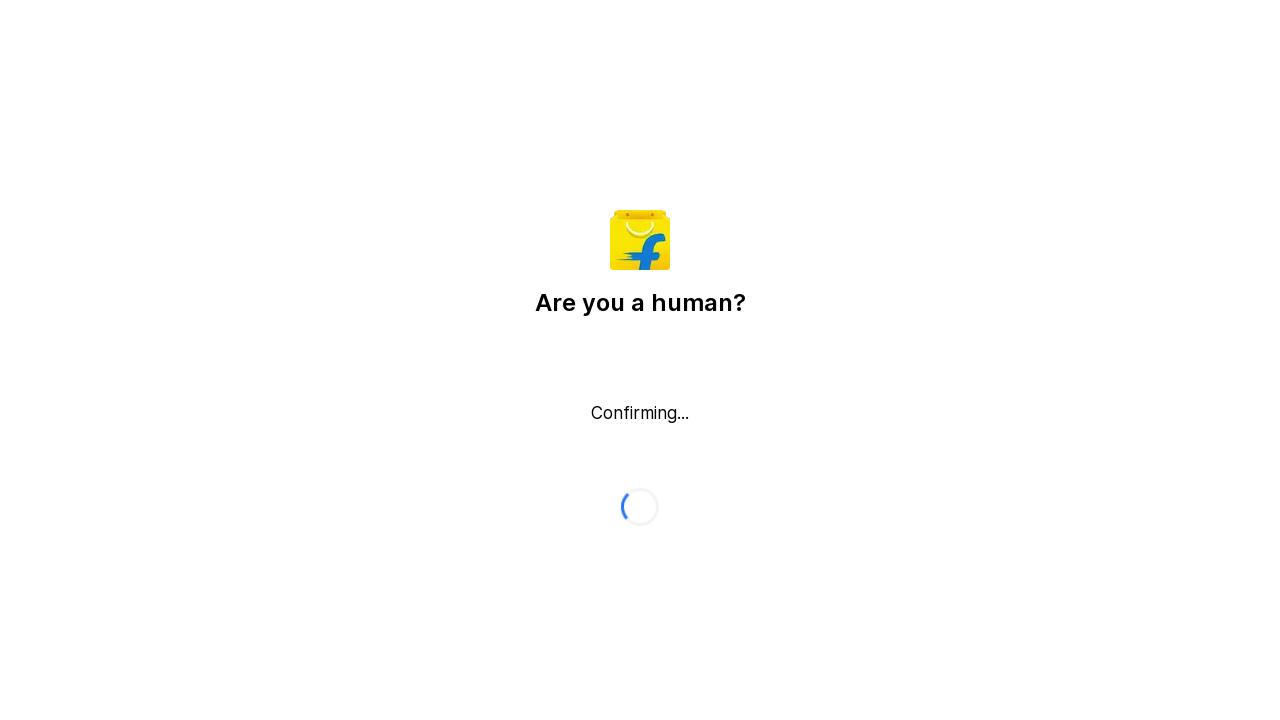

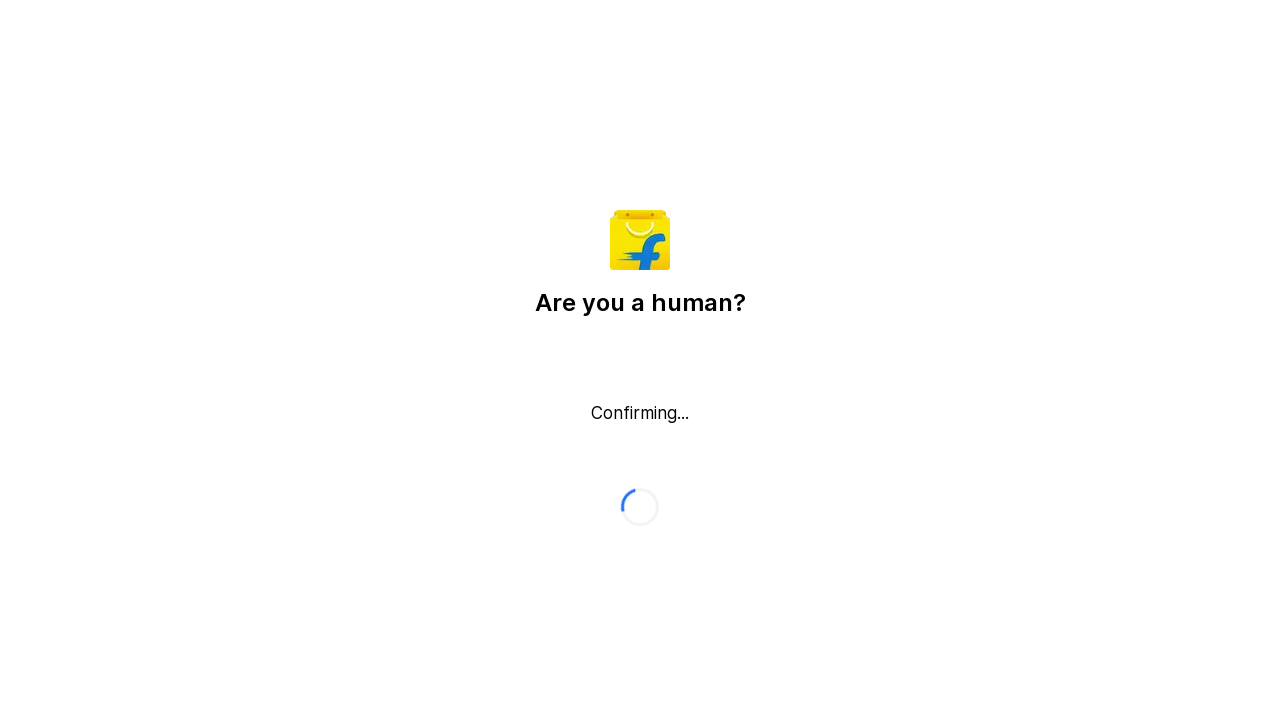